Tests input field enable/disable functionality by toggling field state and entering text

Starting URL: https://codenboxautomationlab.com/practice/

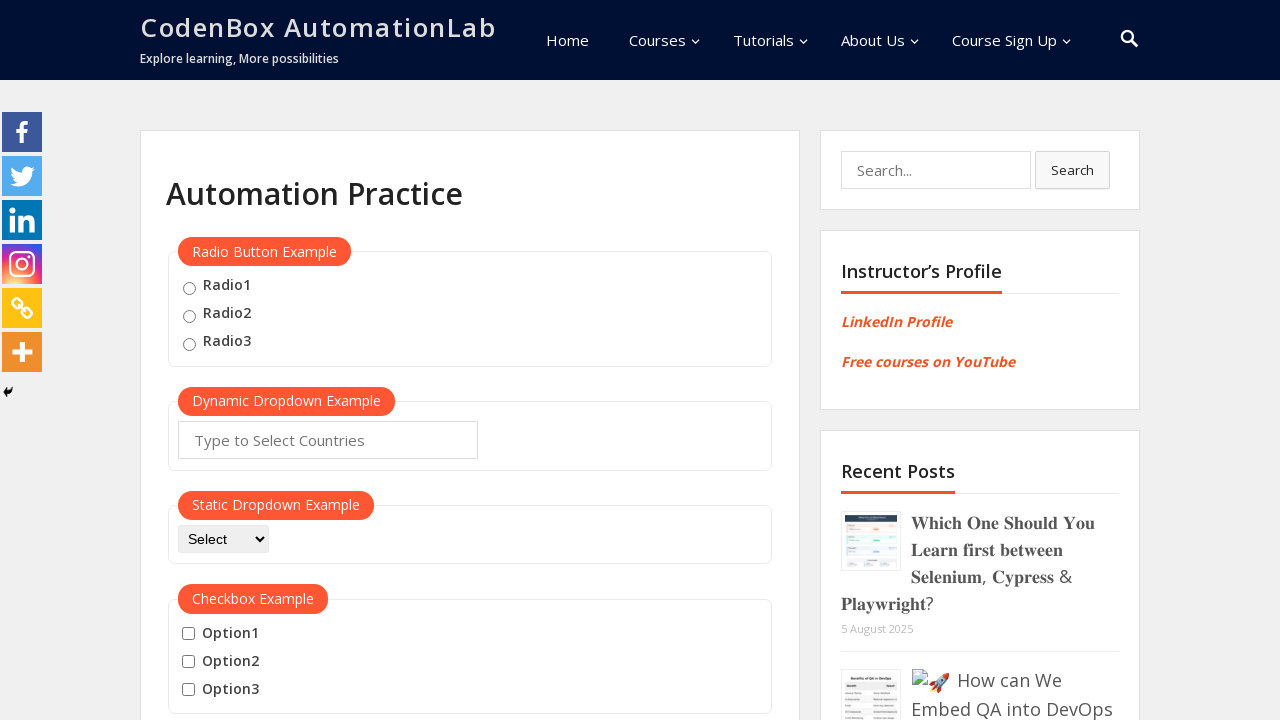

Scrolled page to enable/disable input field section
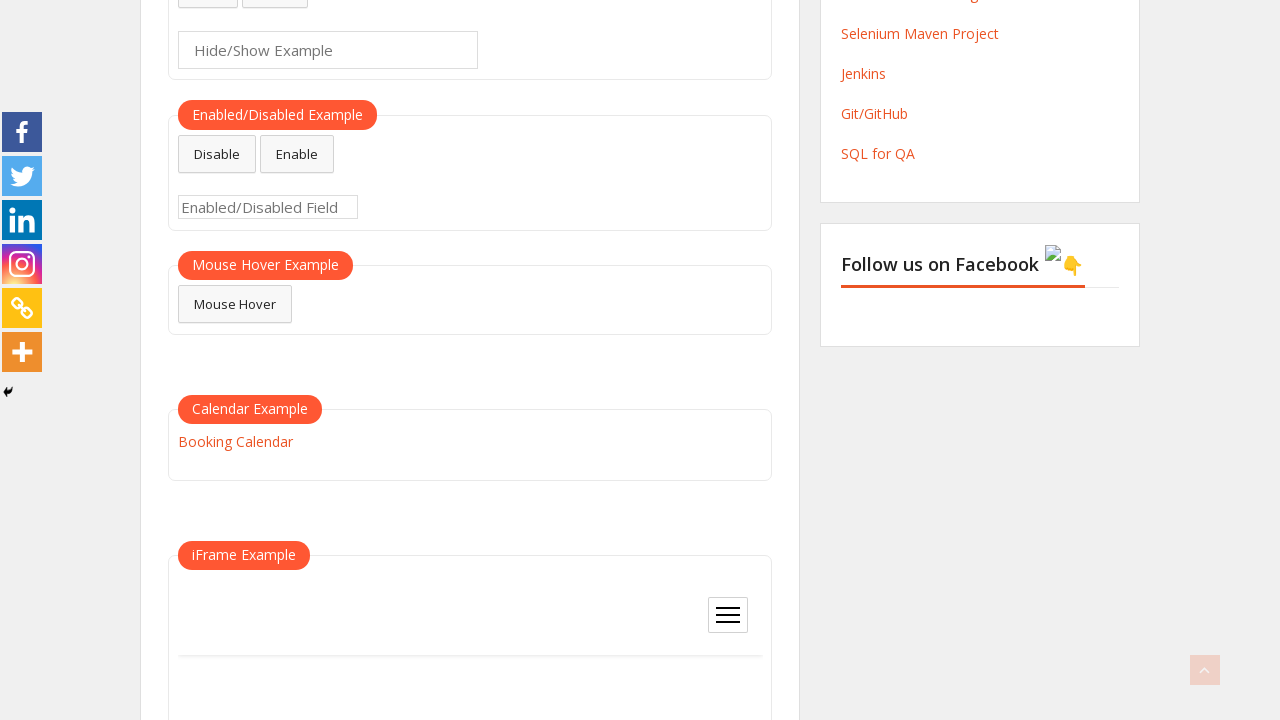

Clicked disable button to disable input field at (217, 154) on #disabled-button
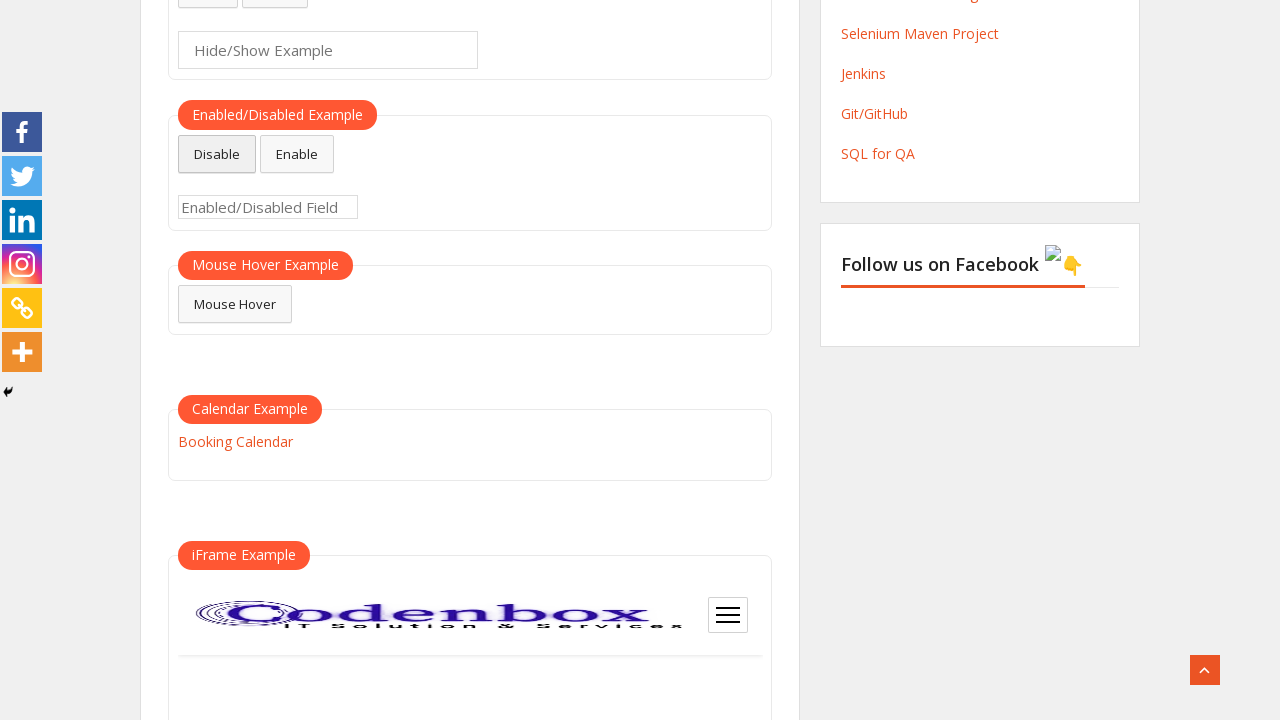

Waited 2 seconds after disabling input field
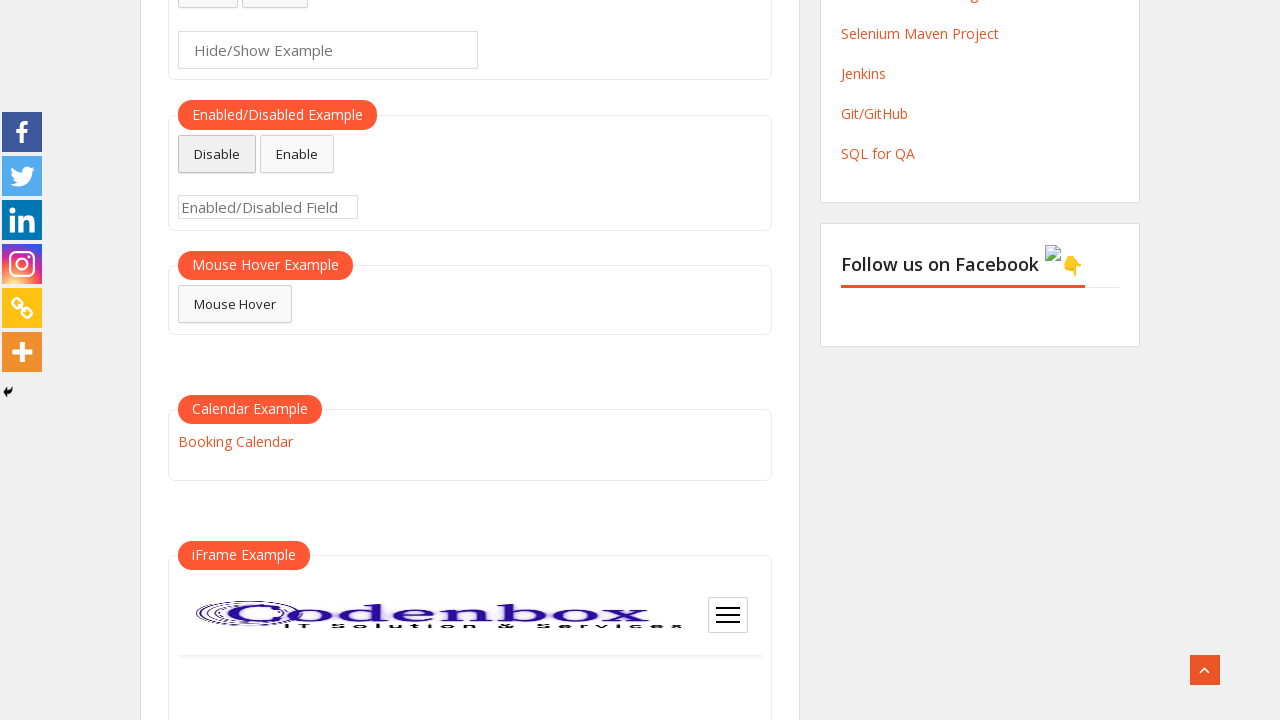

Clicked enable button to re-enable input field at (297, 154) on #enabled-button
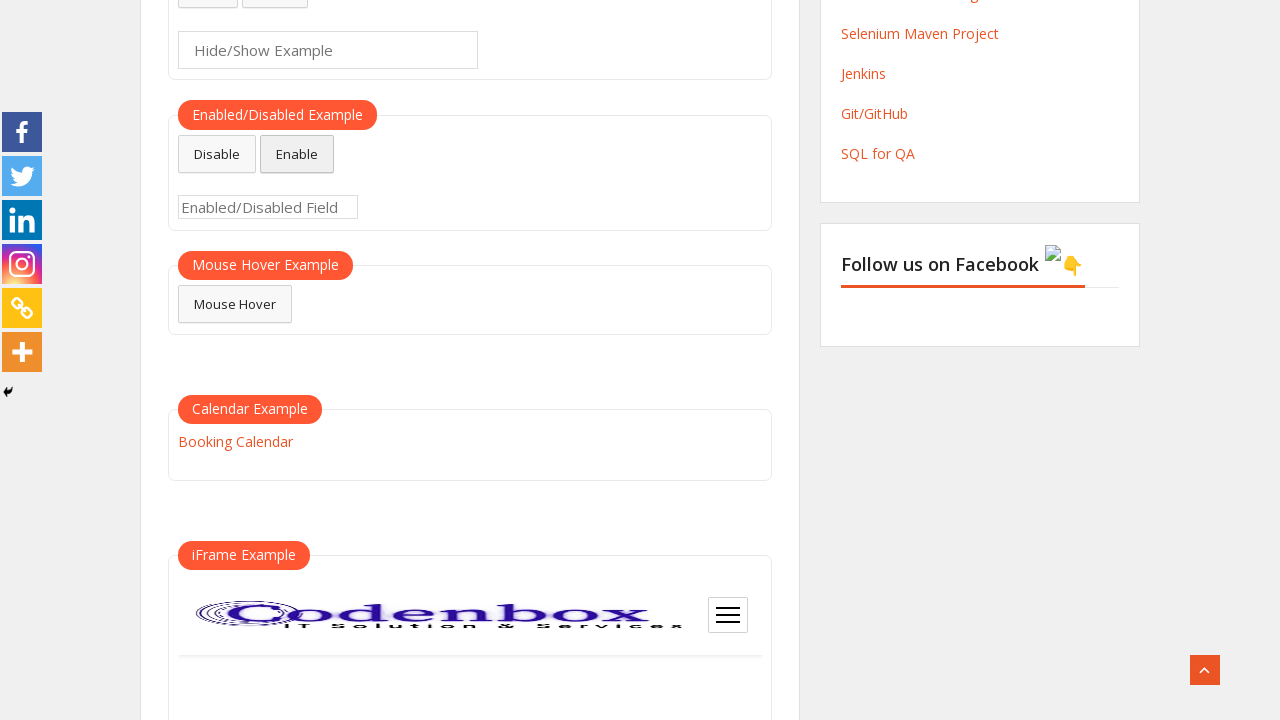

Filled enabled input field with text '123' on #enabled-example-input
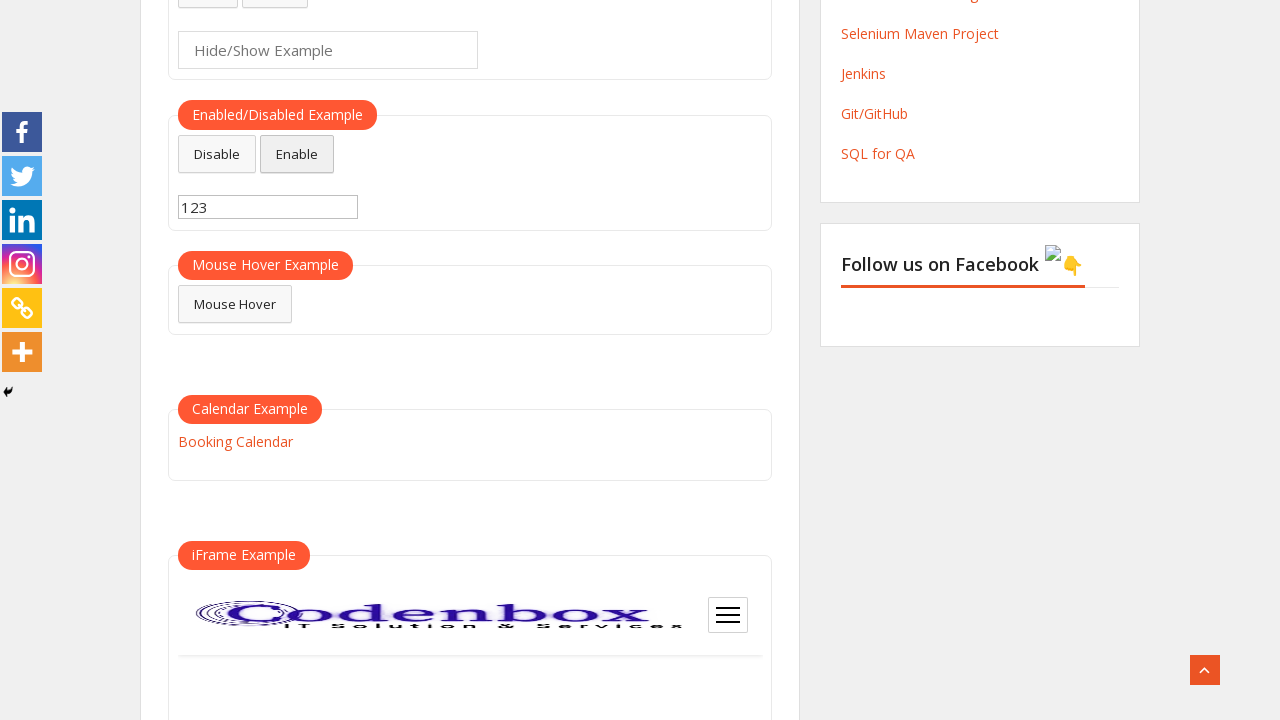

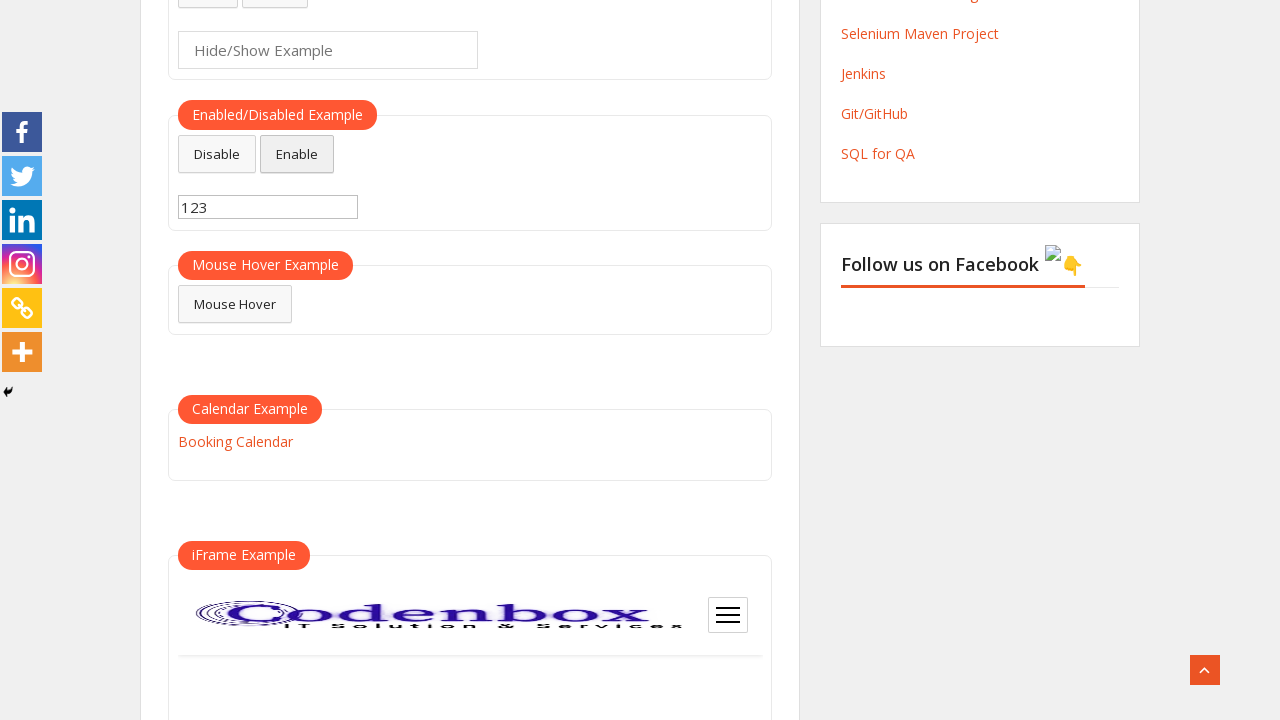